Tests frame interaction on leafground by clicking buttons inside regular and nested iframes

Starting URL: https://leafground.com/frame.xhtml

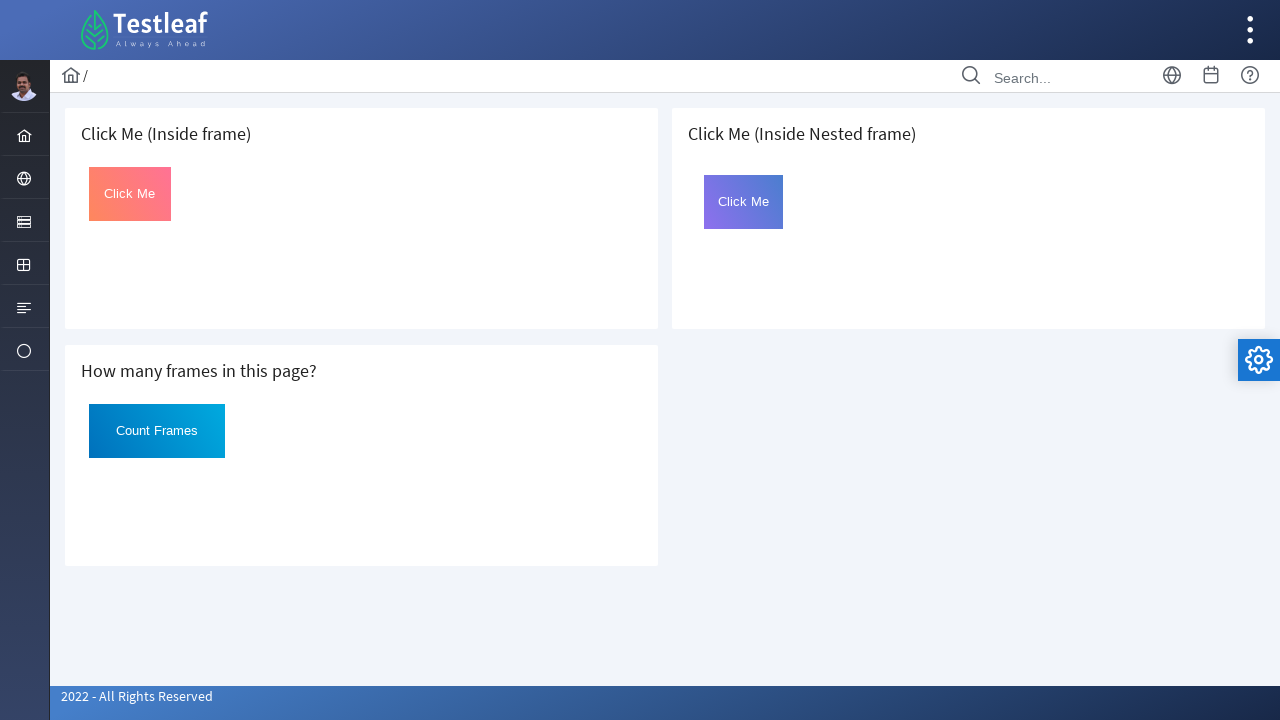

Waited for page to fully load
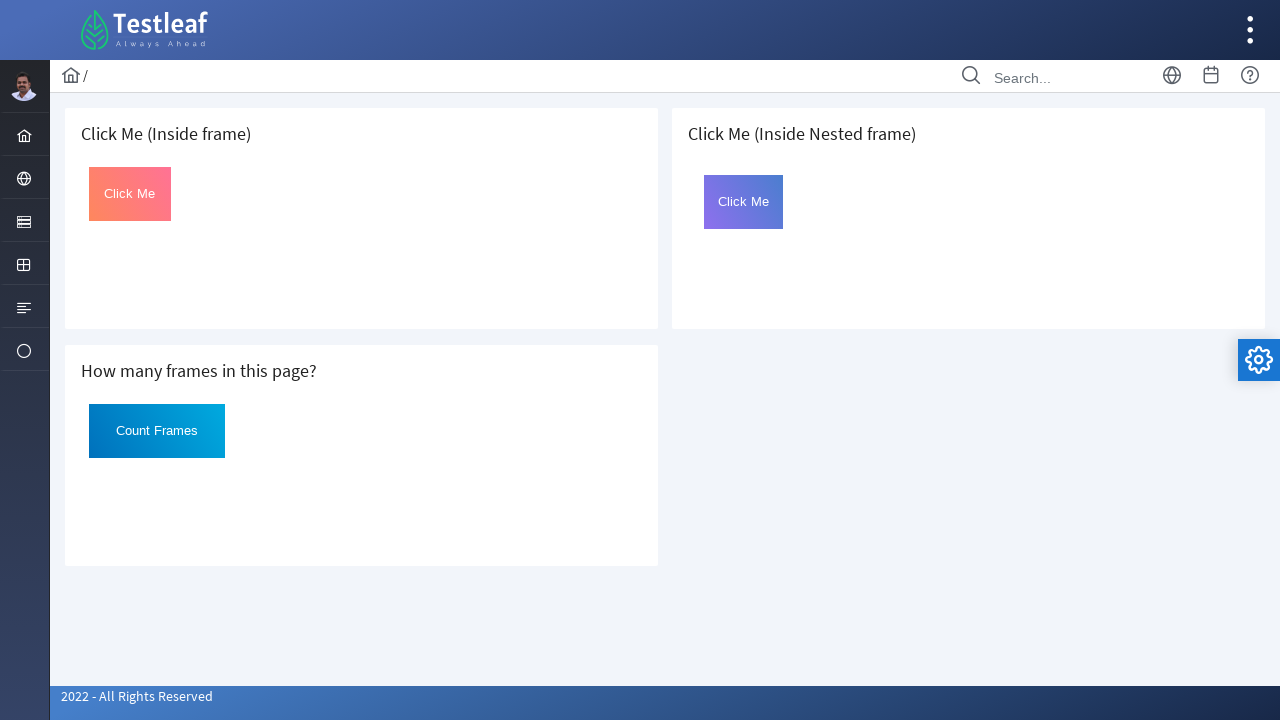

Retrieved all frames from the page
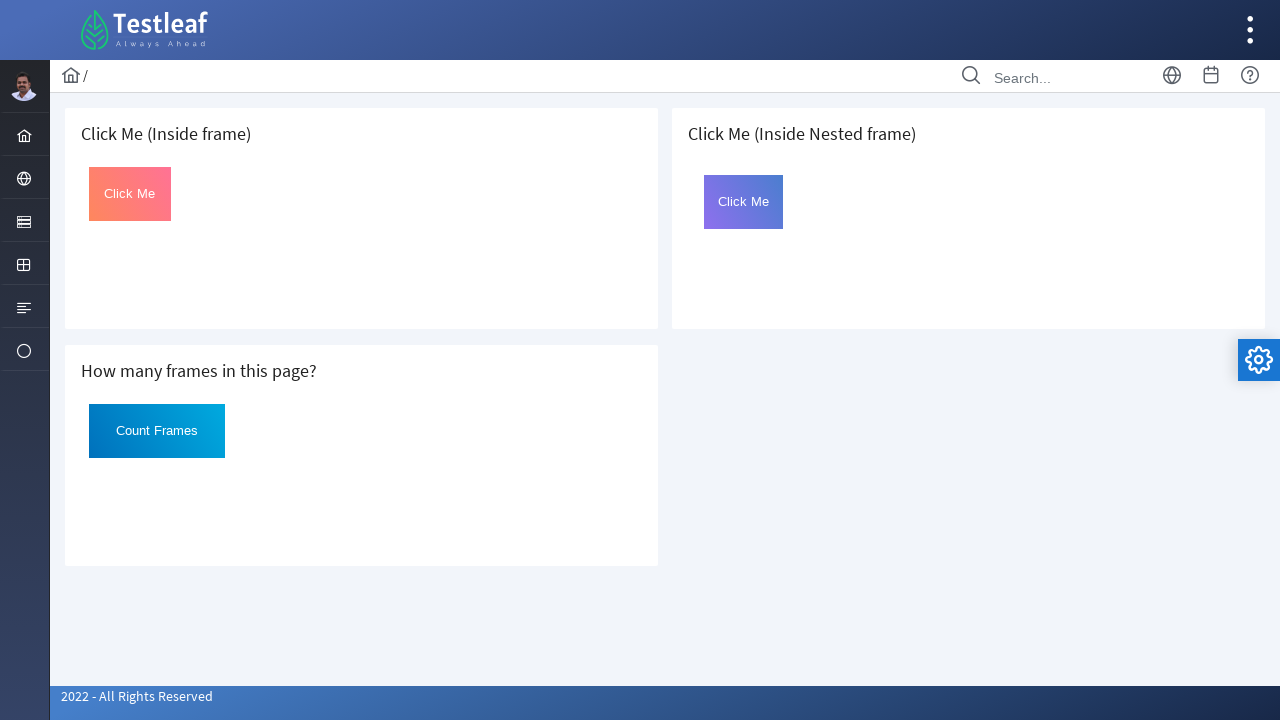

Clicked button in first iframe (index 1) at (130, 194) on #Click
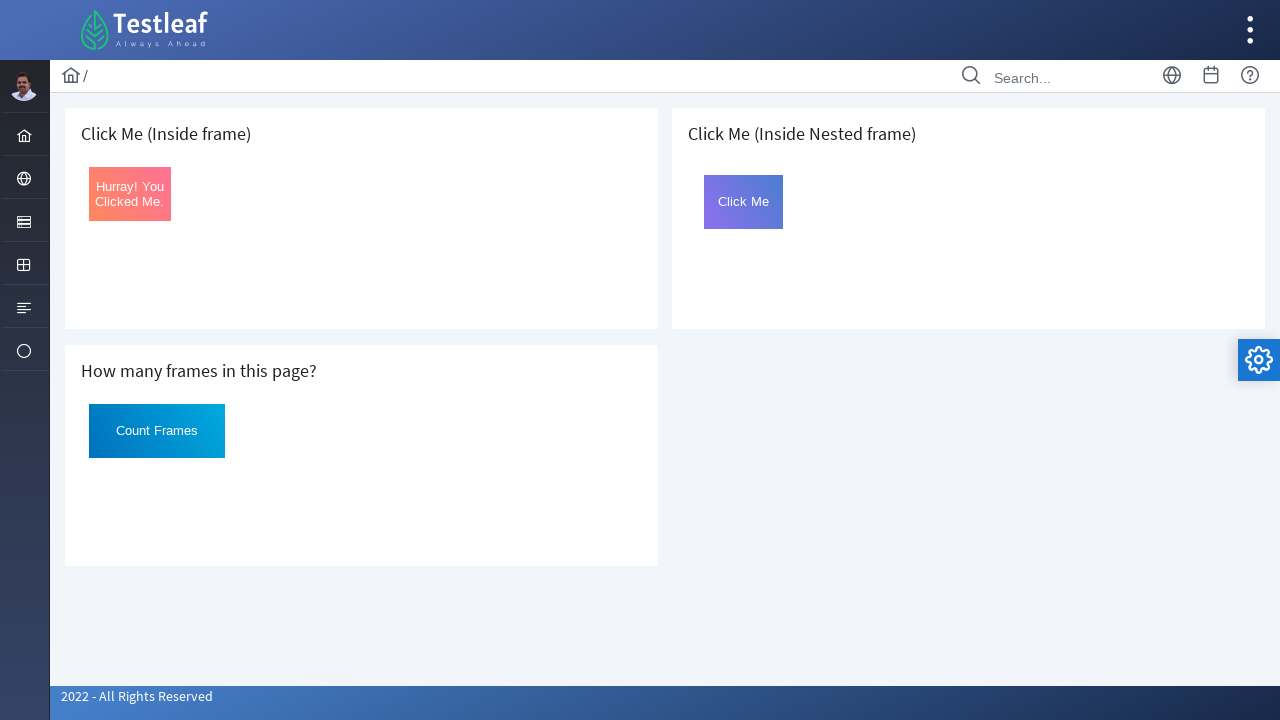

Clicked button in nested frame (index 4) at (744, 202) on #Click
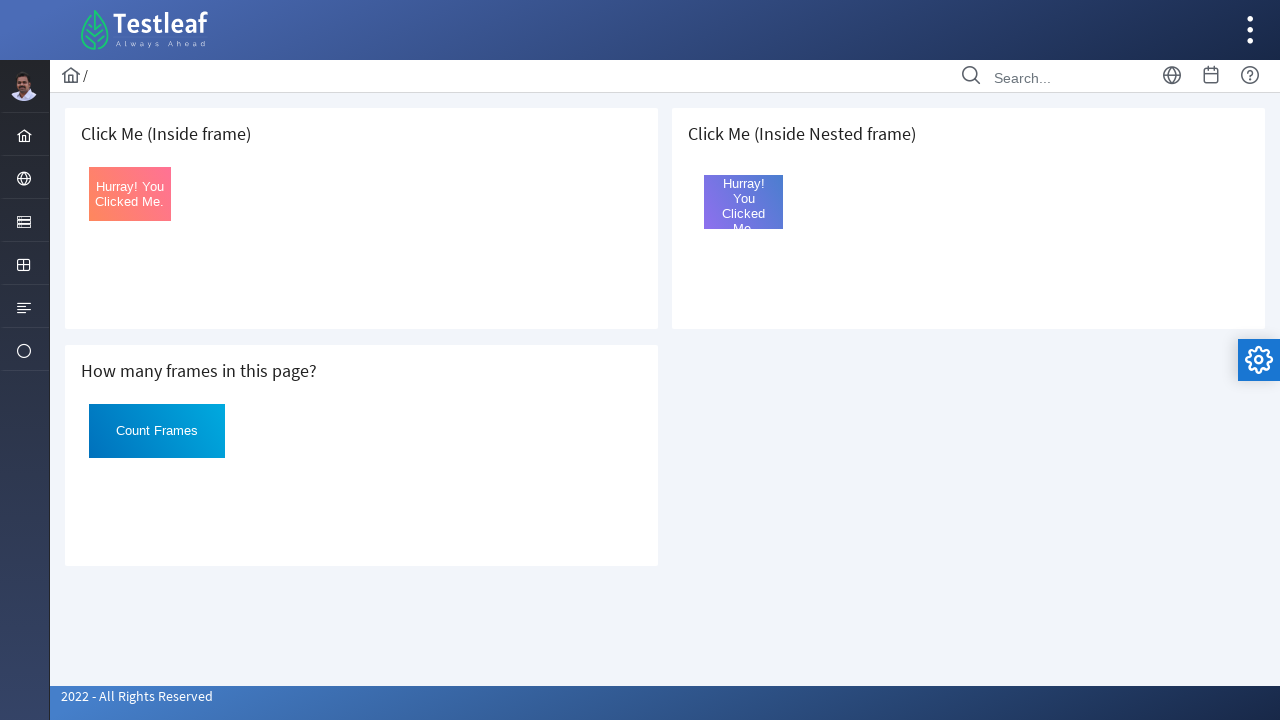

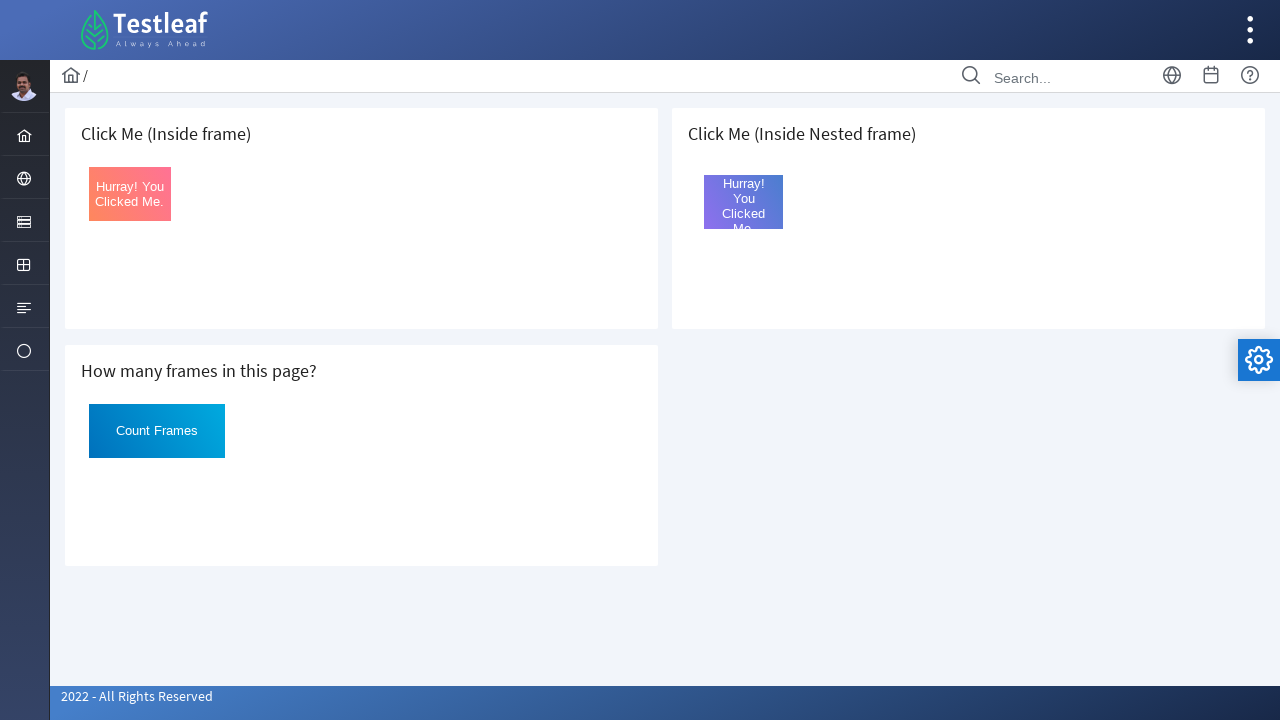